Launches a browser and navigates to the Greens Technology Selenium course content page to verify the page loads successfully.

Starting URL: http://greenstech.in/selenium-course-content.html

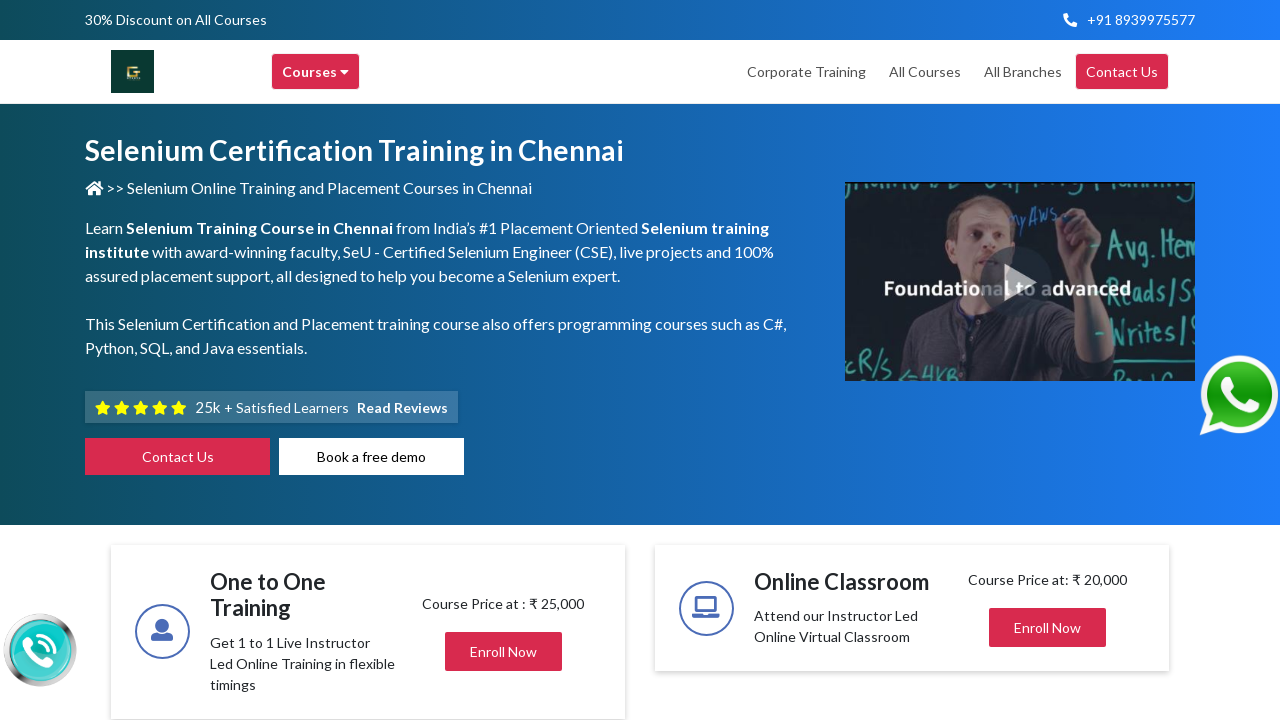

Page DOM content loaded
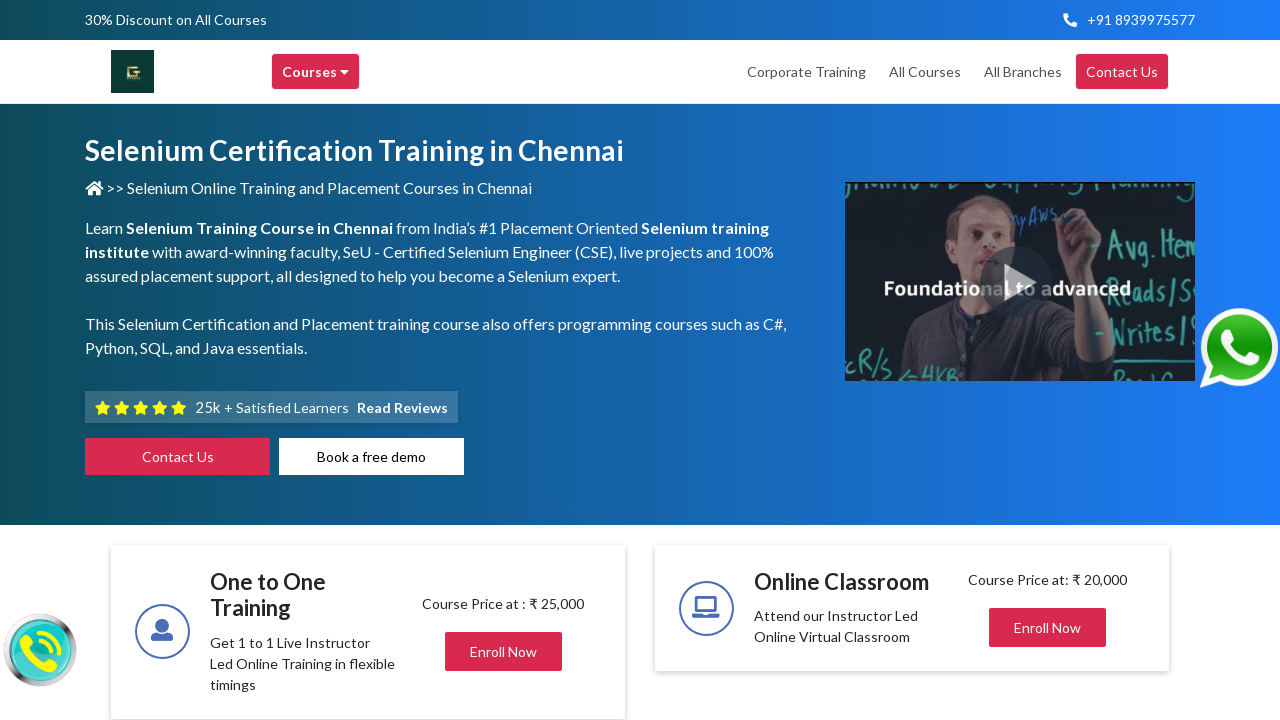

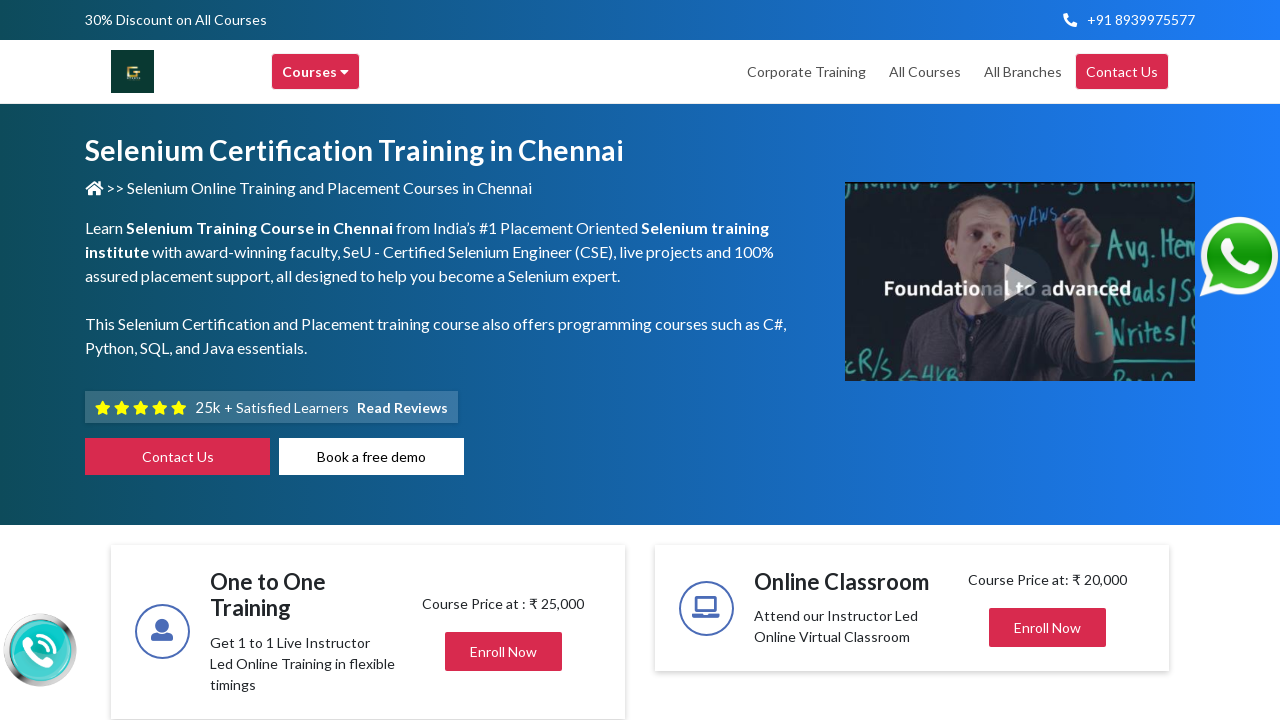